Tests alert handling functionality by clicking a button that triggers an alert popup on a demo page

Starting URL: https://www.hyrtutorials.com/p/alertsdemo.html

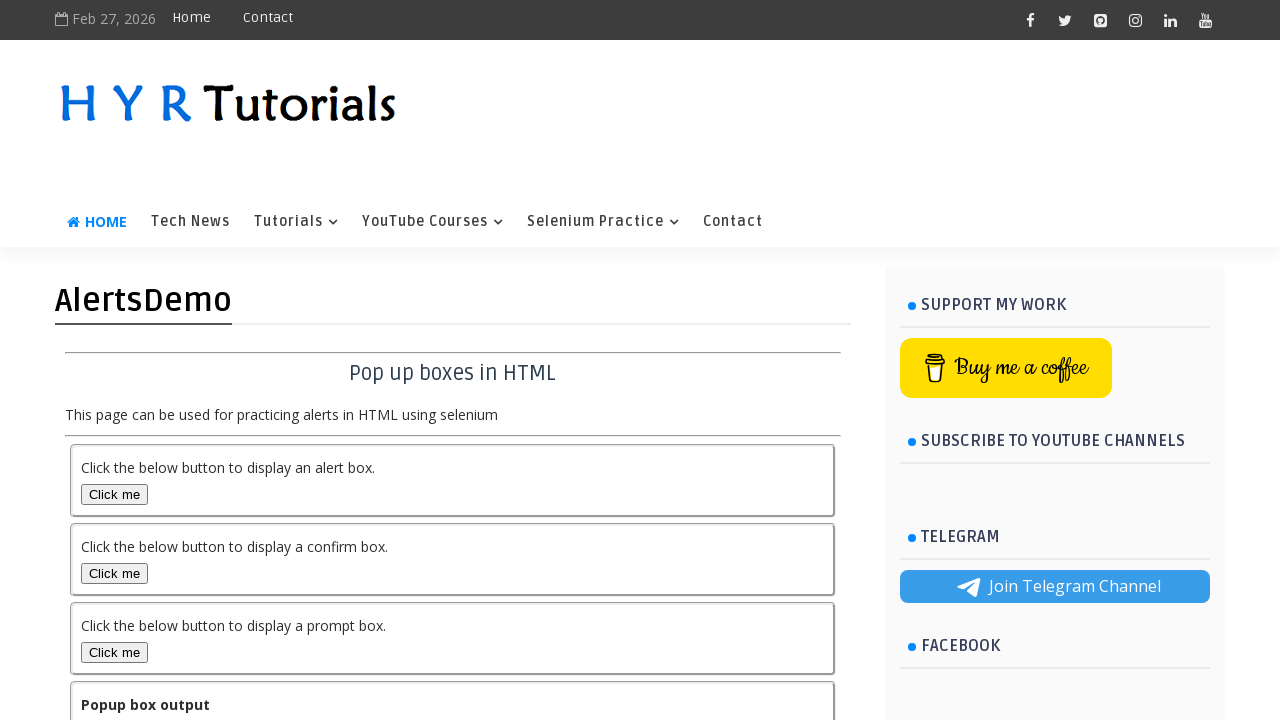

Clicked the first 'Click me' button to trigger an alert at (114, 494) on xpath=(//*[text()='Click me'])[1]
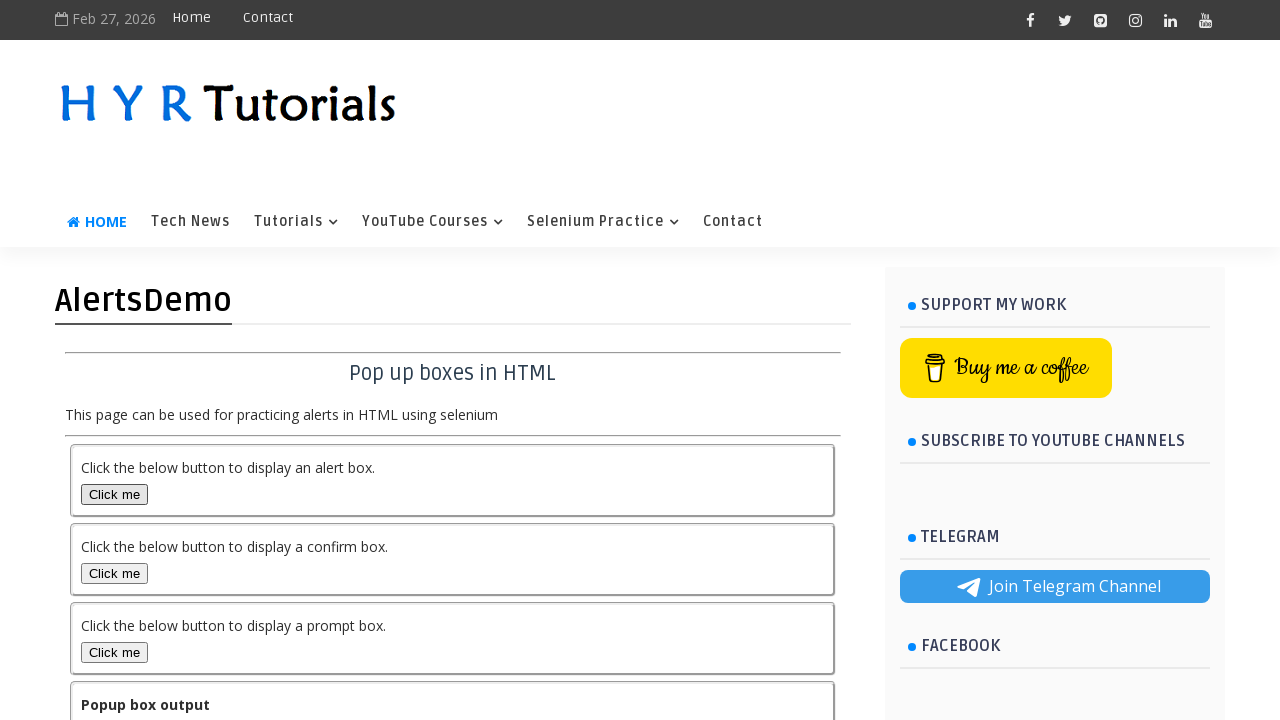

Set up dialog handler to accept alerts
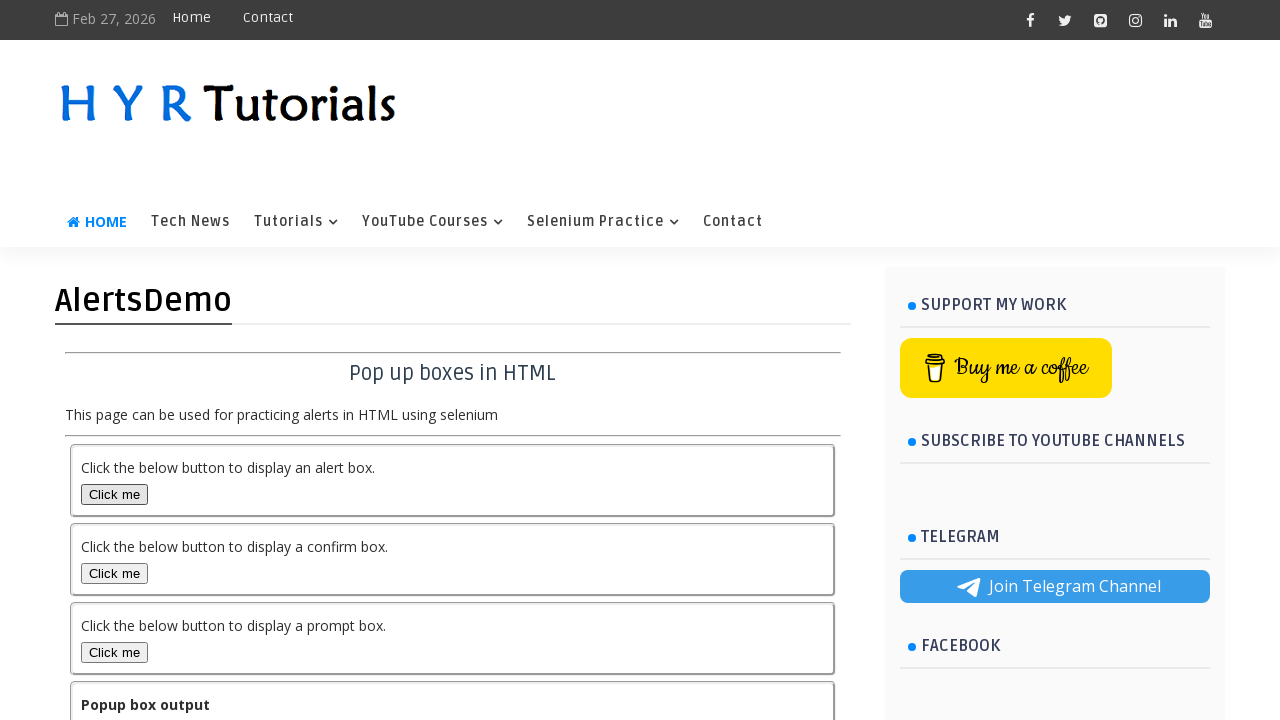

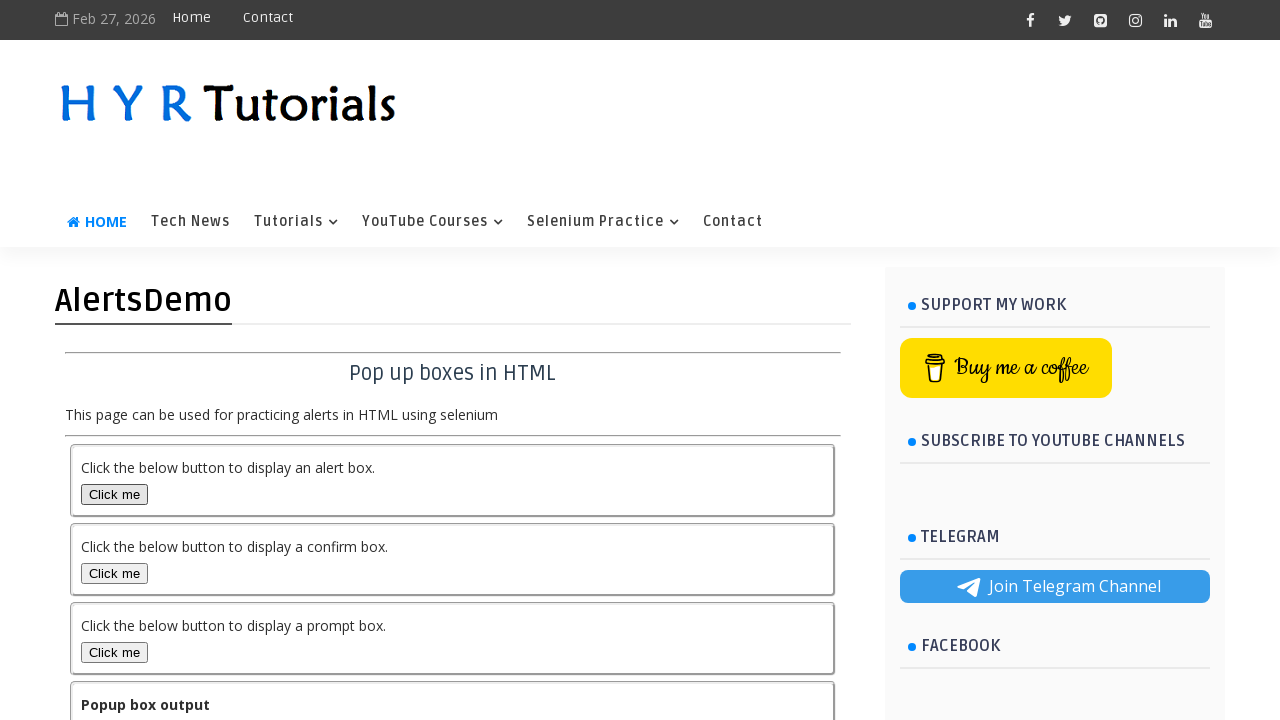